Tests that hovering over a dog image reveals a popup with specific text content

Starting URL: https://automat.ostrava.digital/hover.html

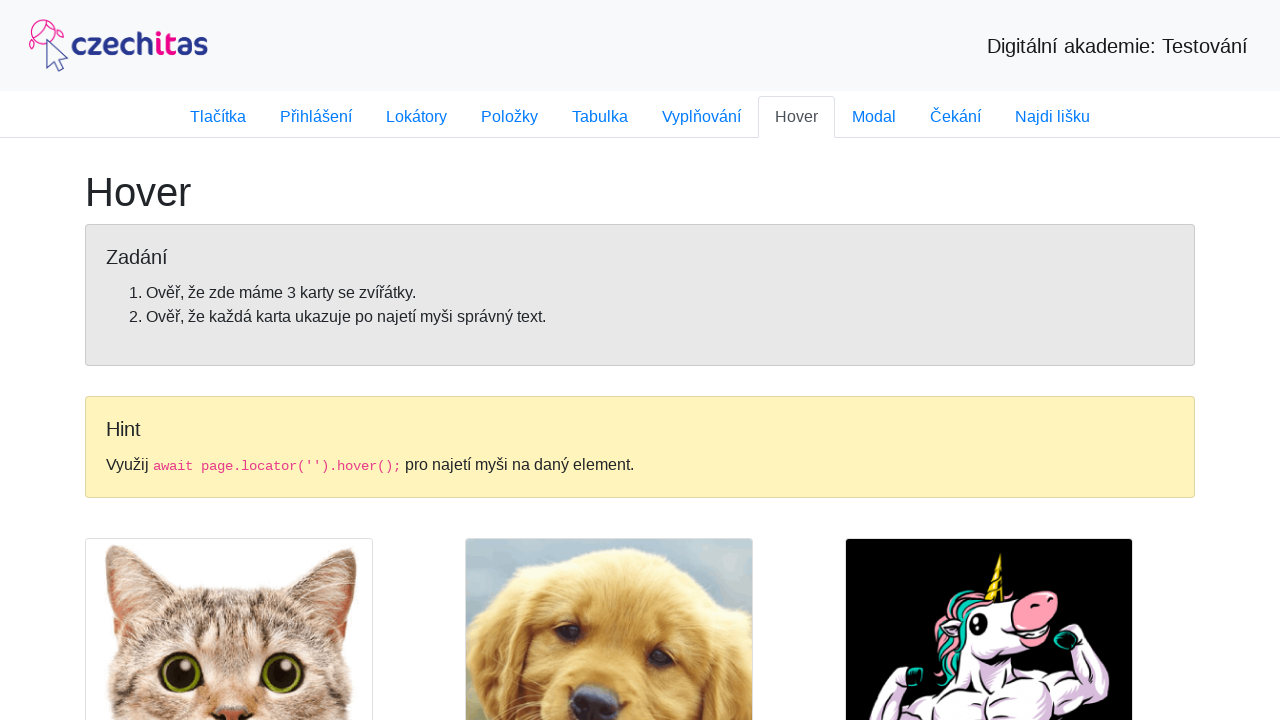

Navigated to hover test page
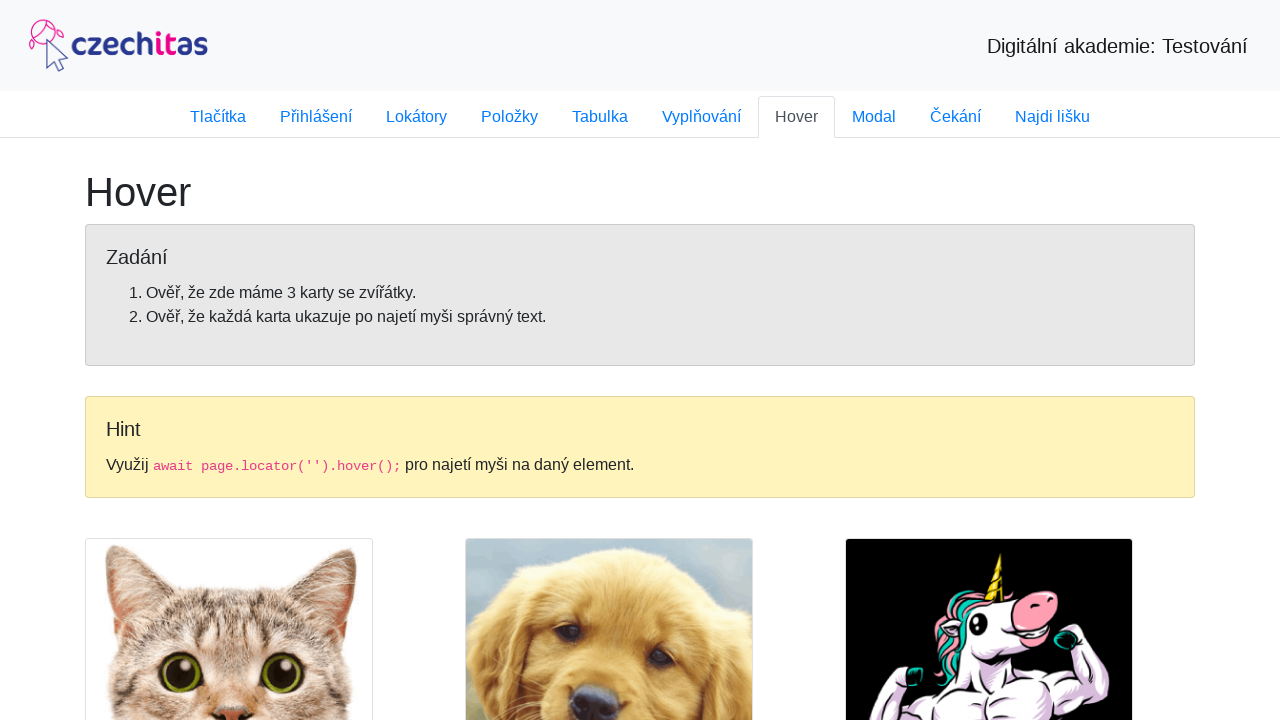

Hovered over dog image with alt text 'Pes' at (609, 577) on internal:attr=[alt="Pes"i]
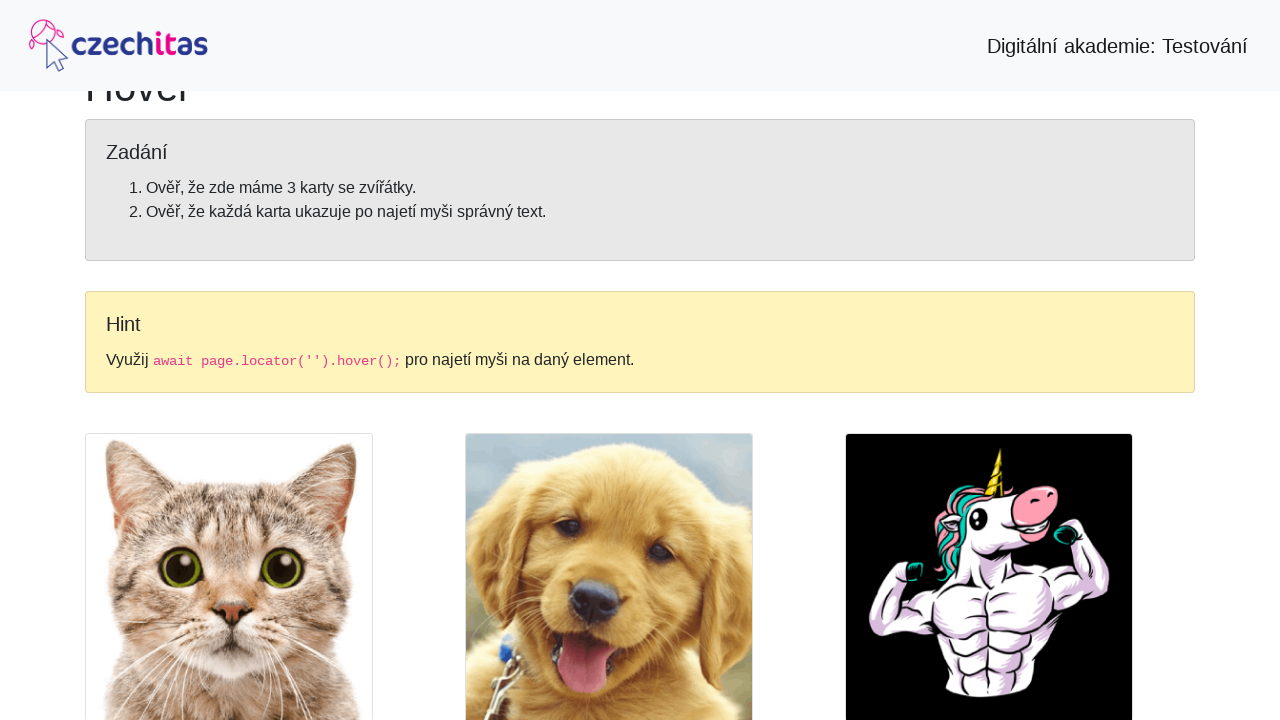

Popup appeared with text 'Pes A jak je heboučký!'
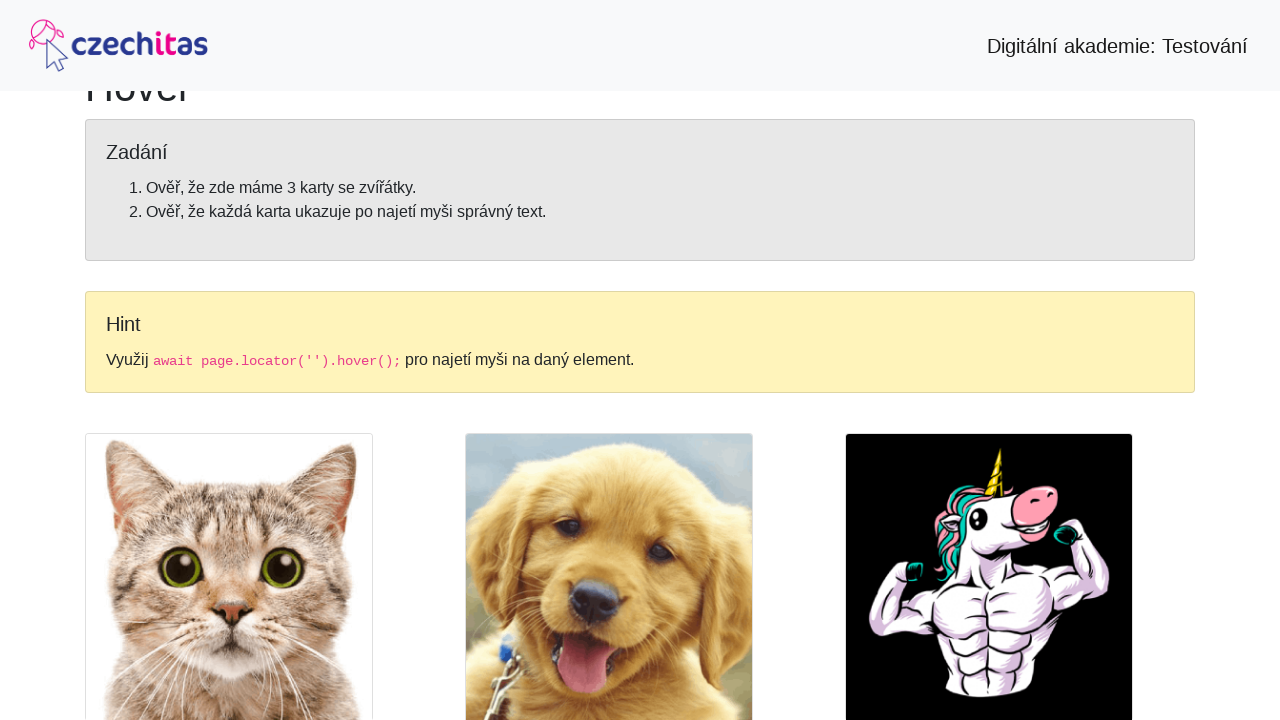

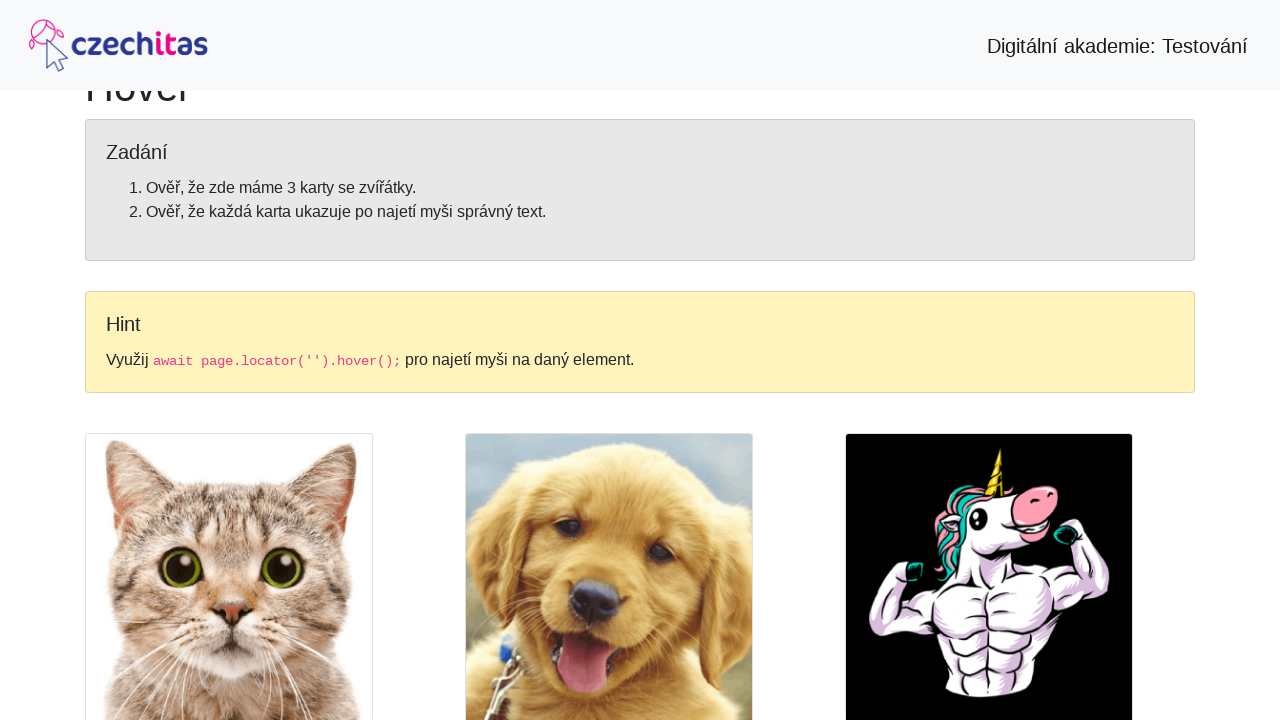